Tests keyboard key press functionality by sending the space key to an input element and verifying the displayed result text confirms the key press was registered.

Starting URL: http://the-internet.herokuapp.com/key_presses

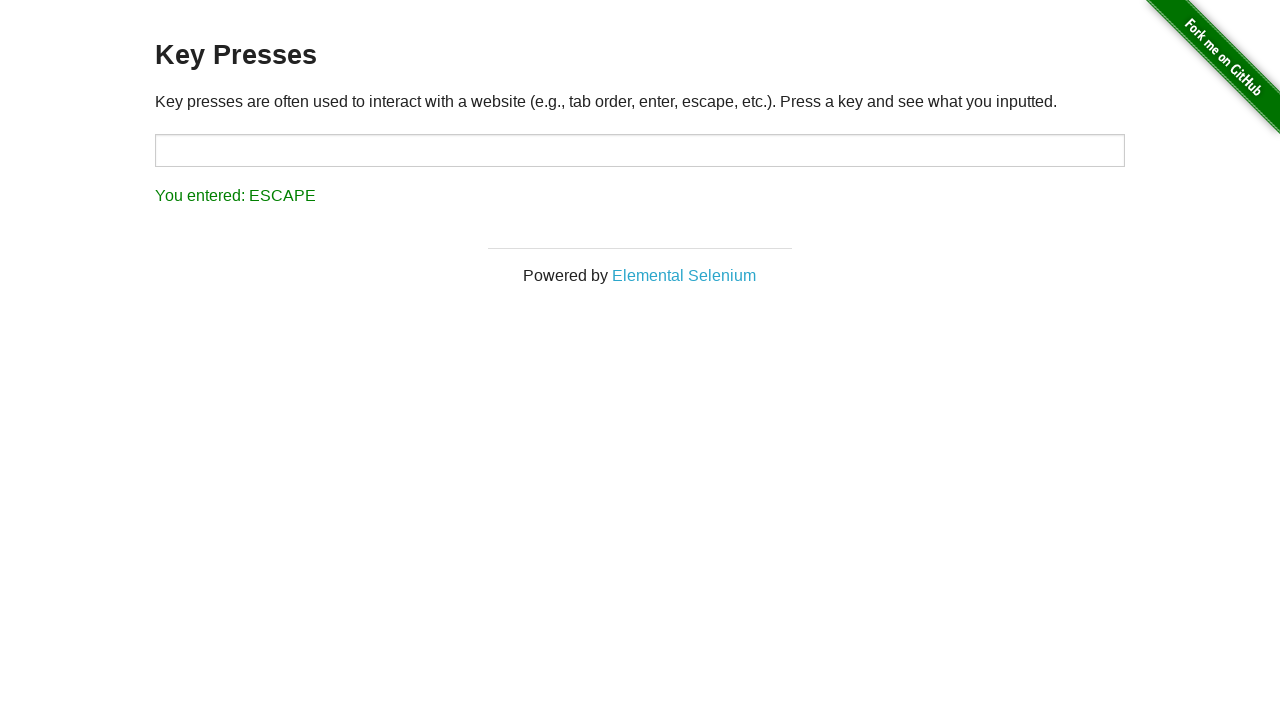

Sent Space key to target input element on #target
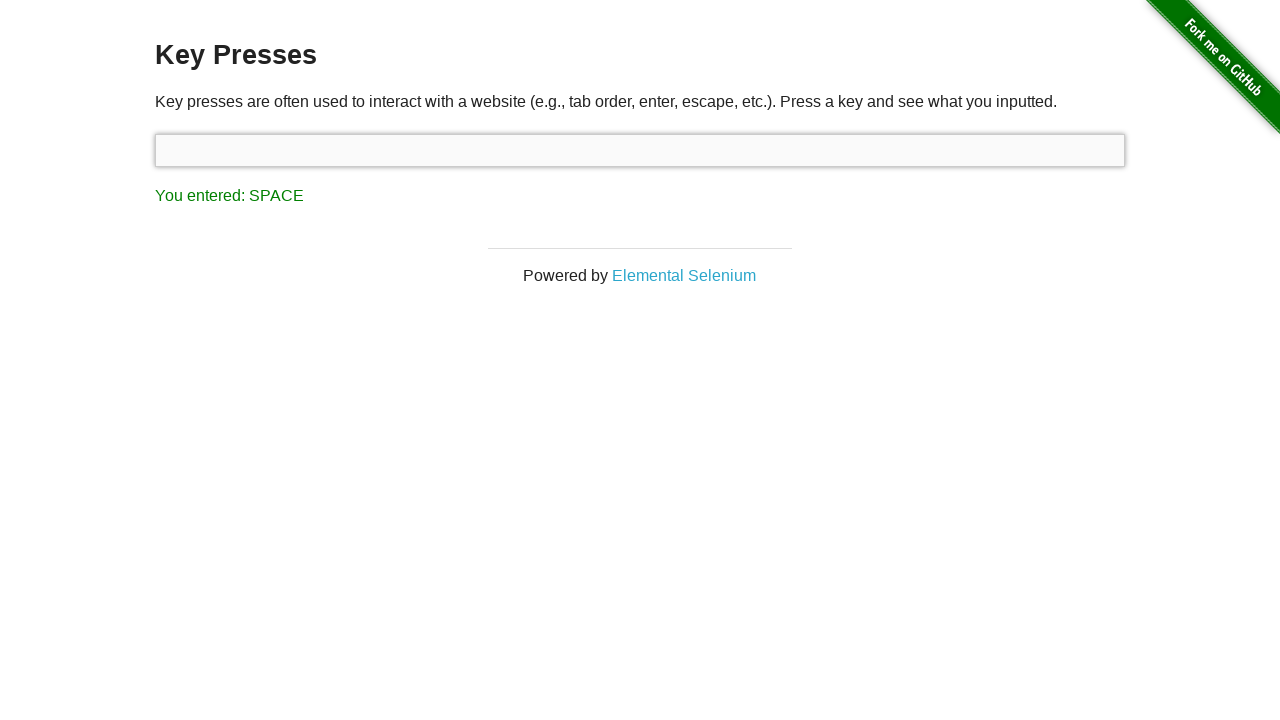

Result element loaded after Space key press
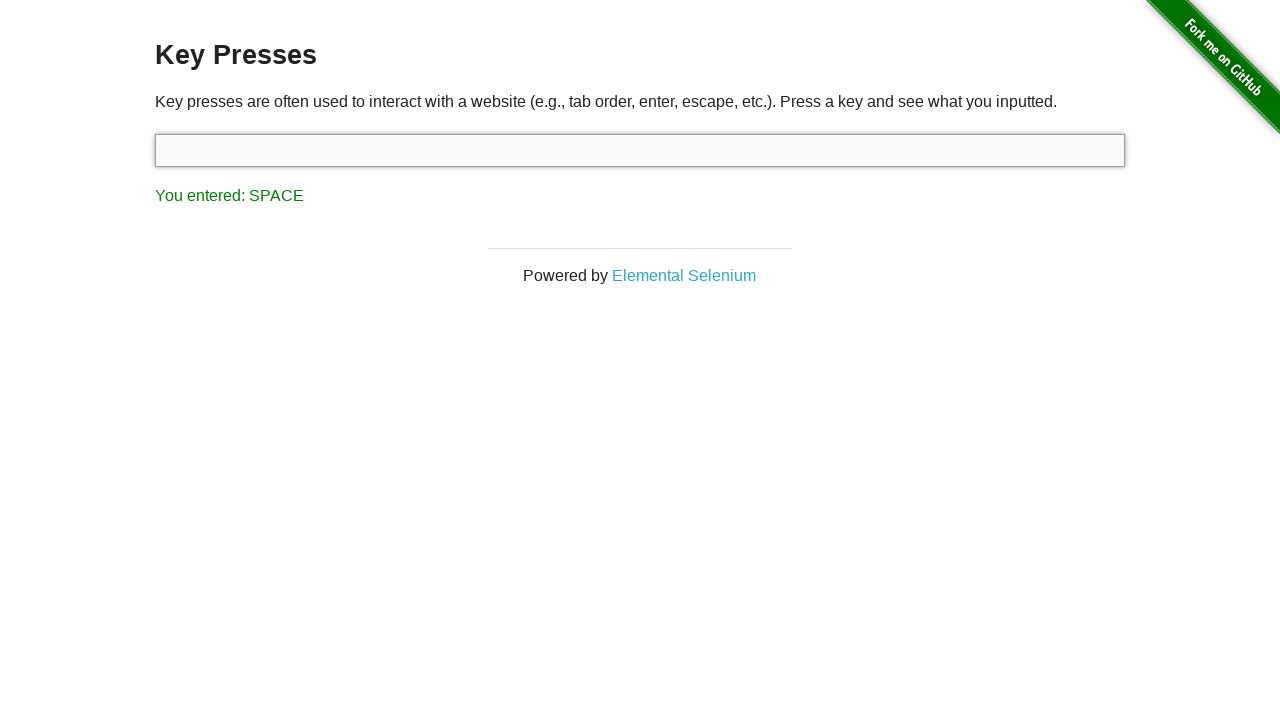

Retrieved result text content
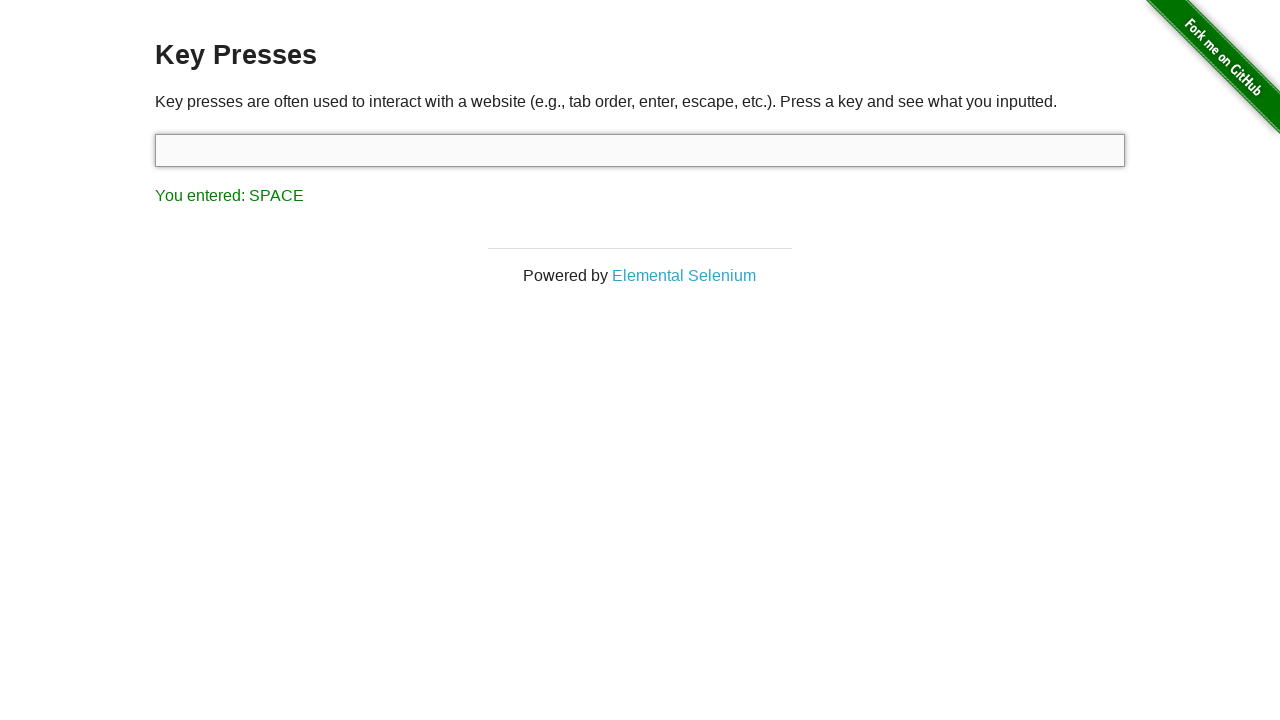

Verified result text shows 'You entered: SPACE'
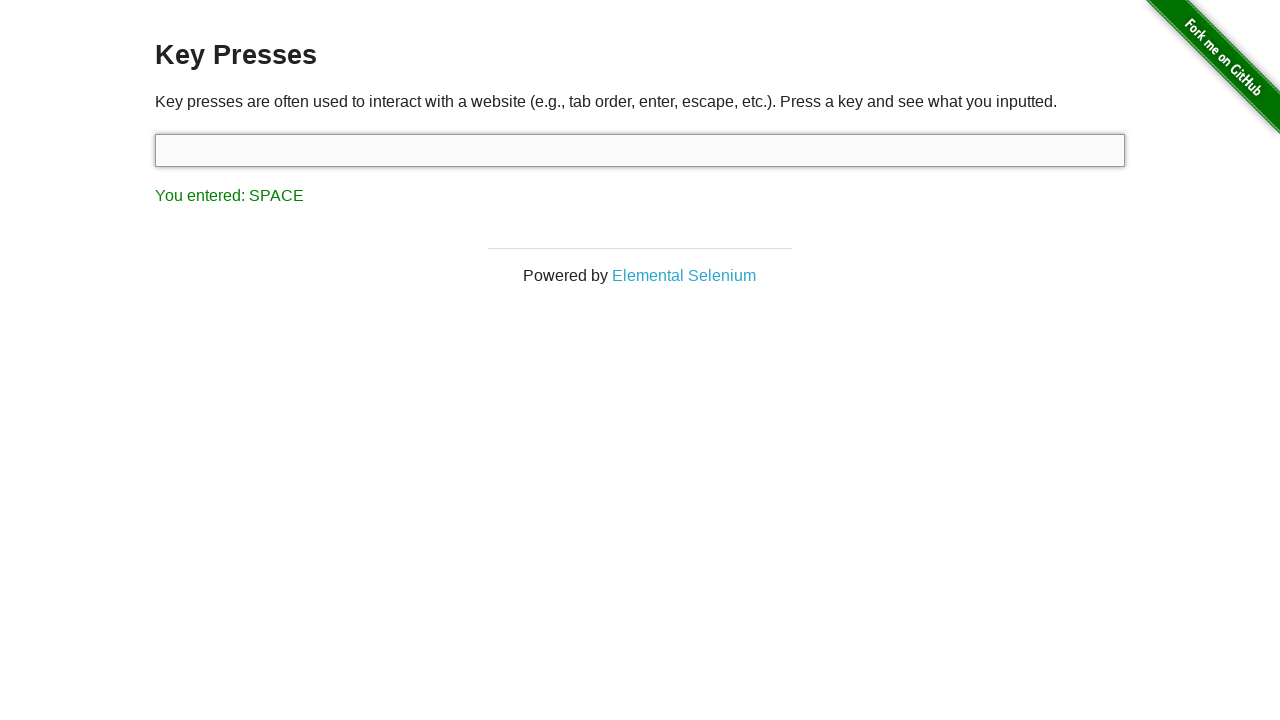

Sent Tab key using keyboard
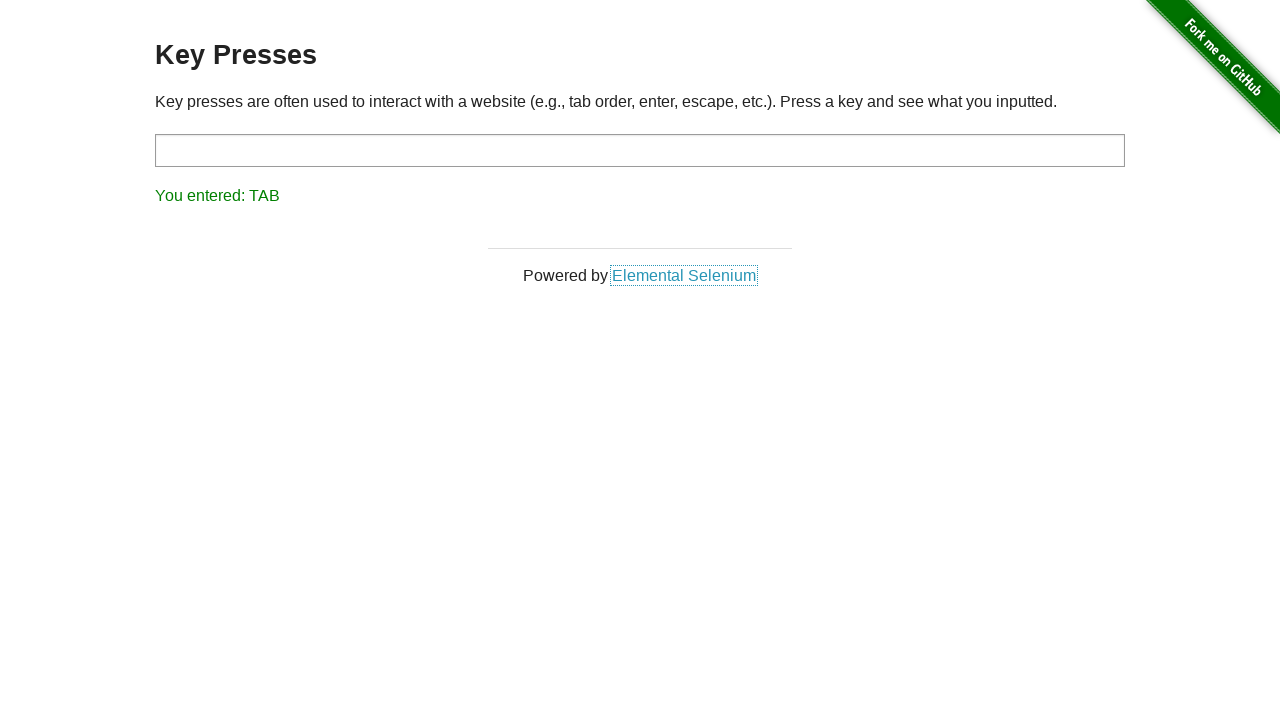

Retrieved result text content after Tab key press
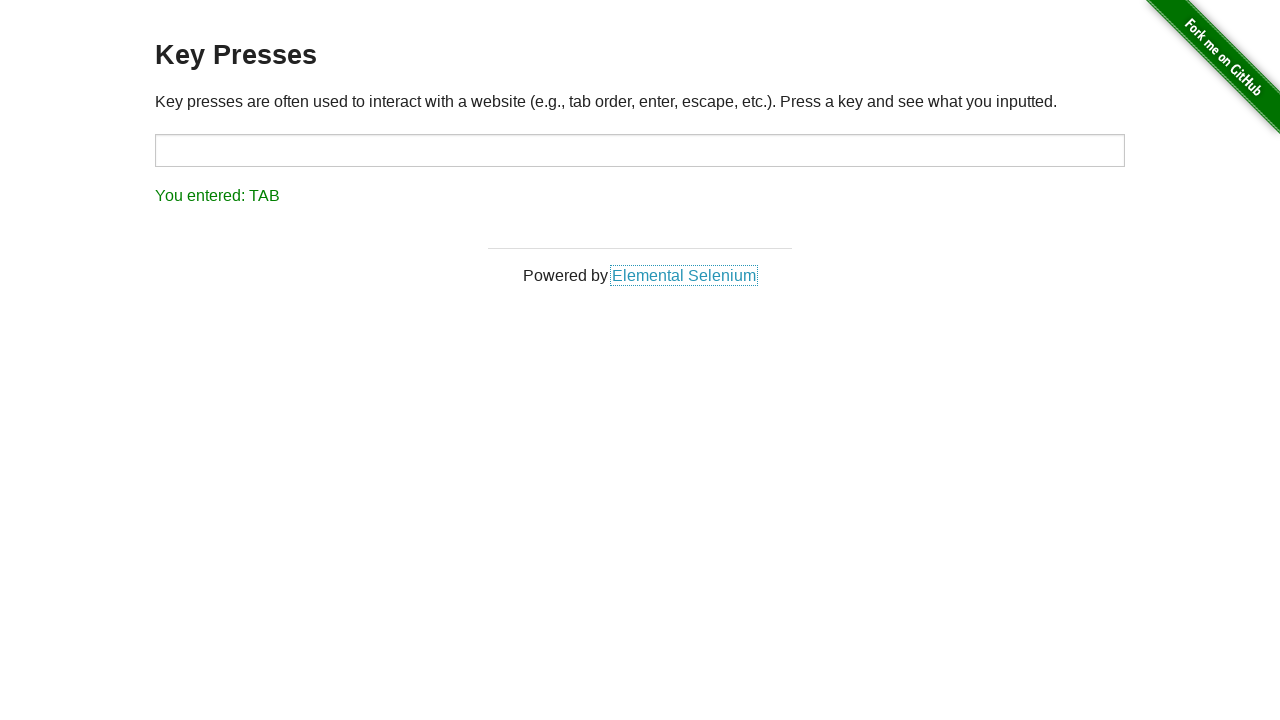

Verified result text shows 'You entered: TAB'
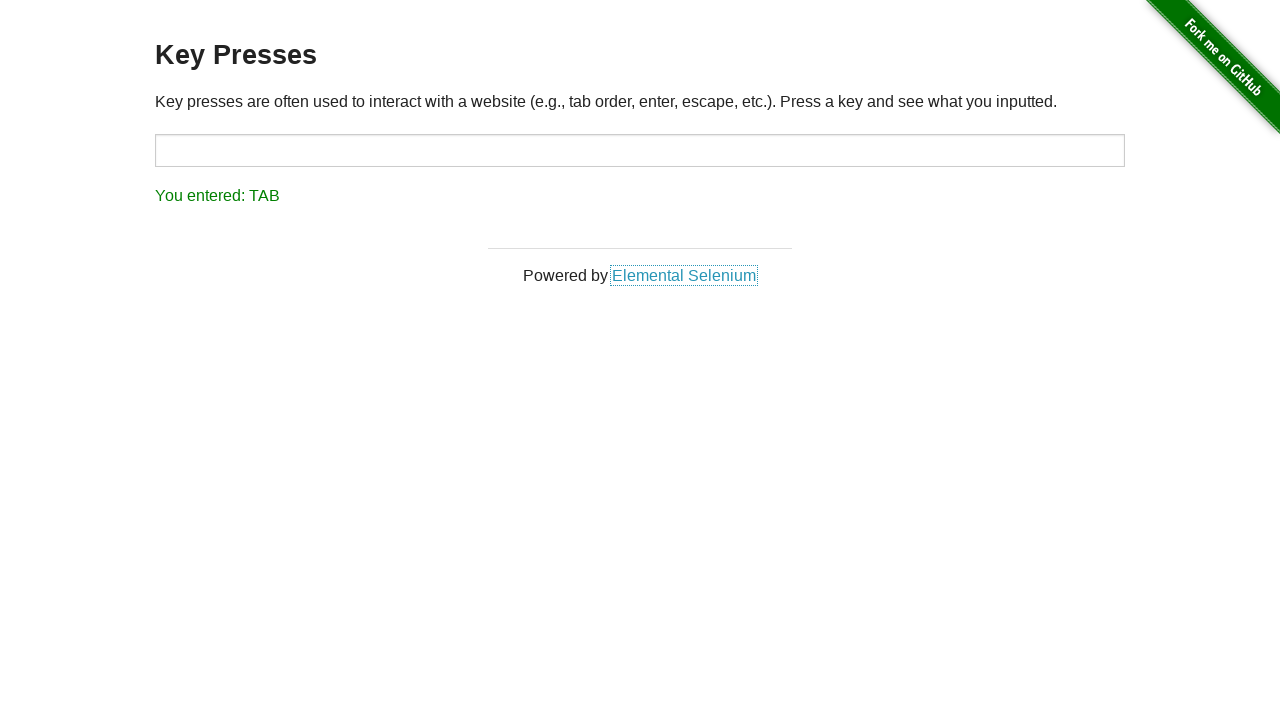

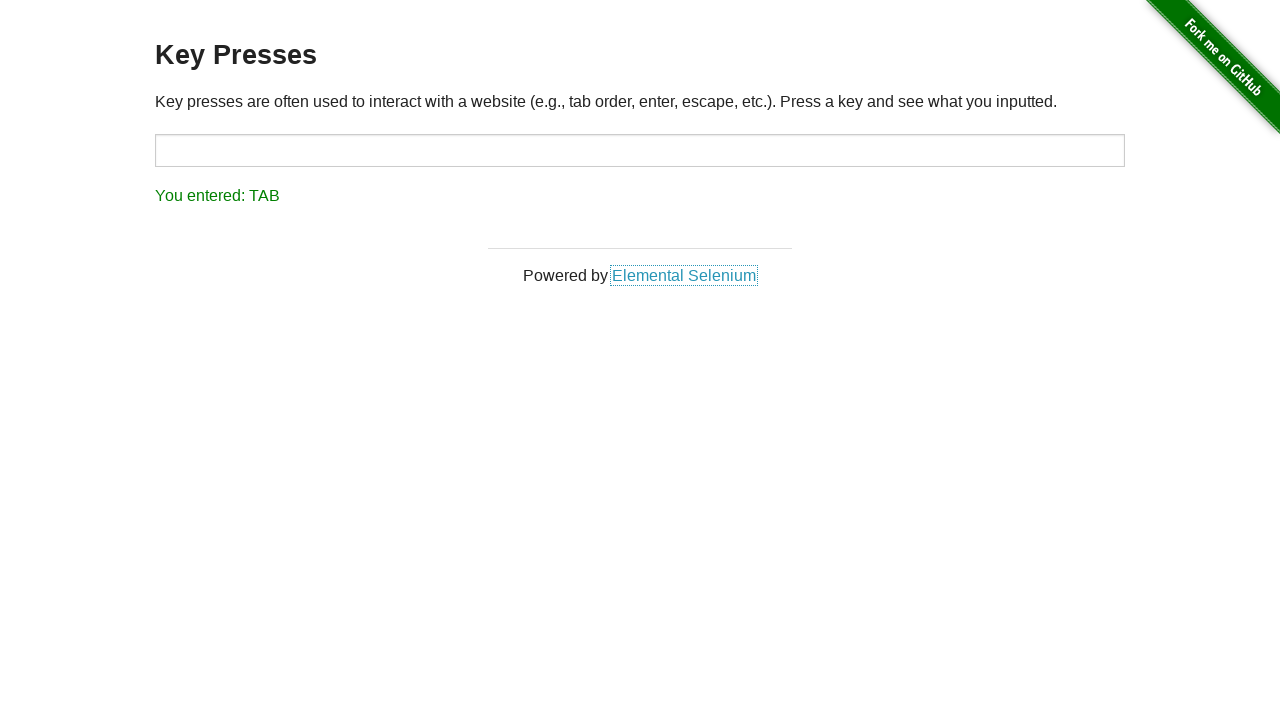